Navigates to a GitHub user profile page and verifies the profile information is displayed by waiting for the profile name element to load.

Starting URL: https://github.com/suhail

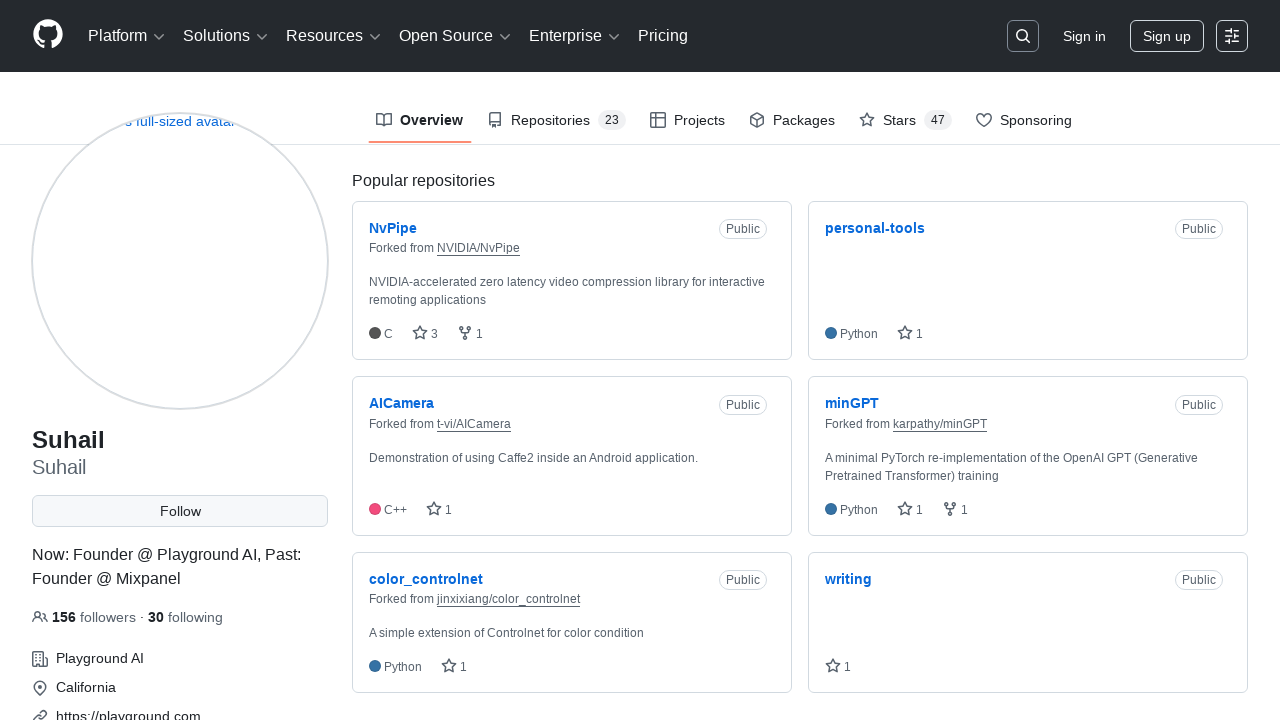

Navigated to GitHub user profile page for suhail
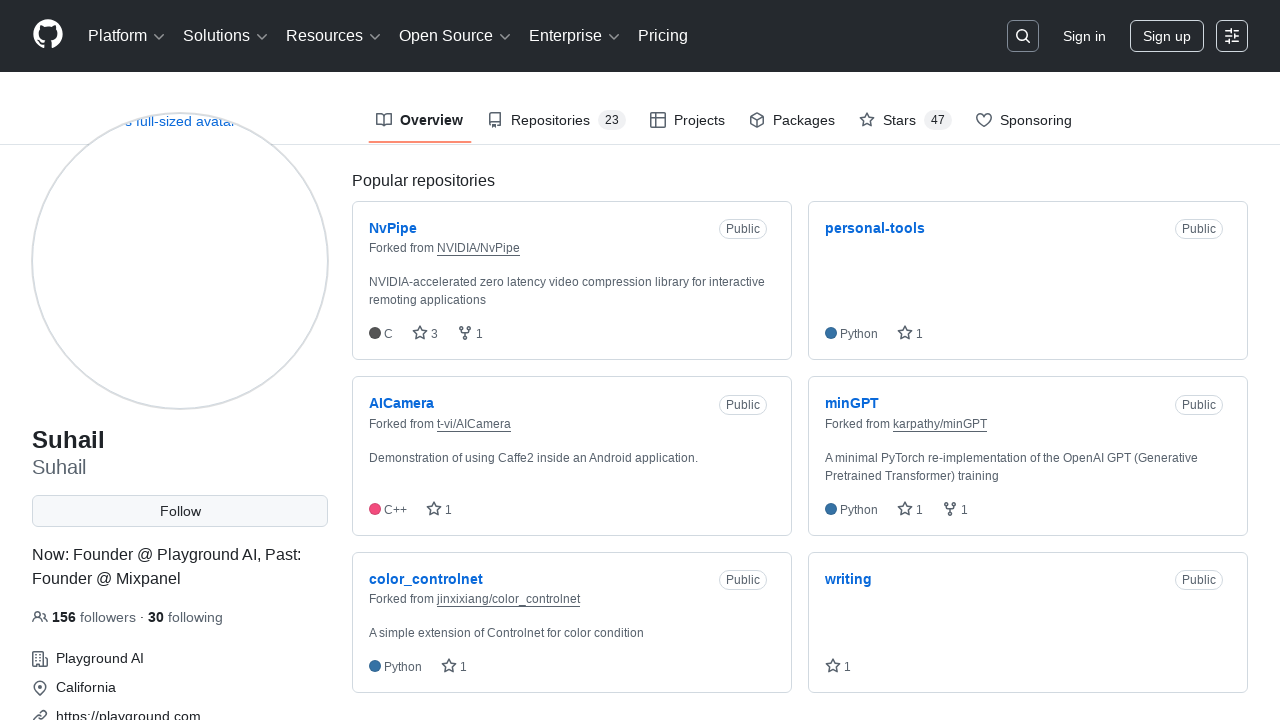

Profile name element loaded and is visible
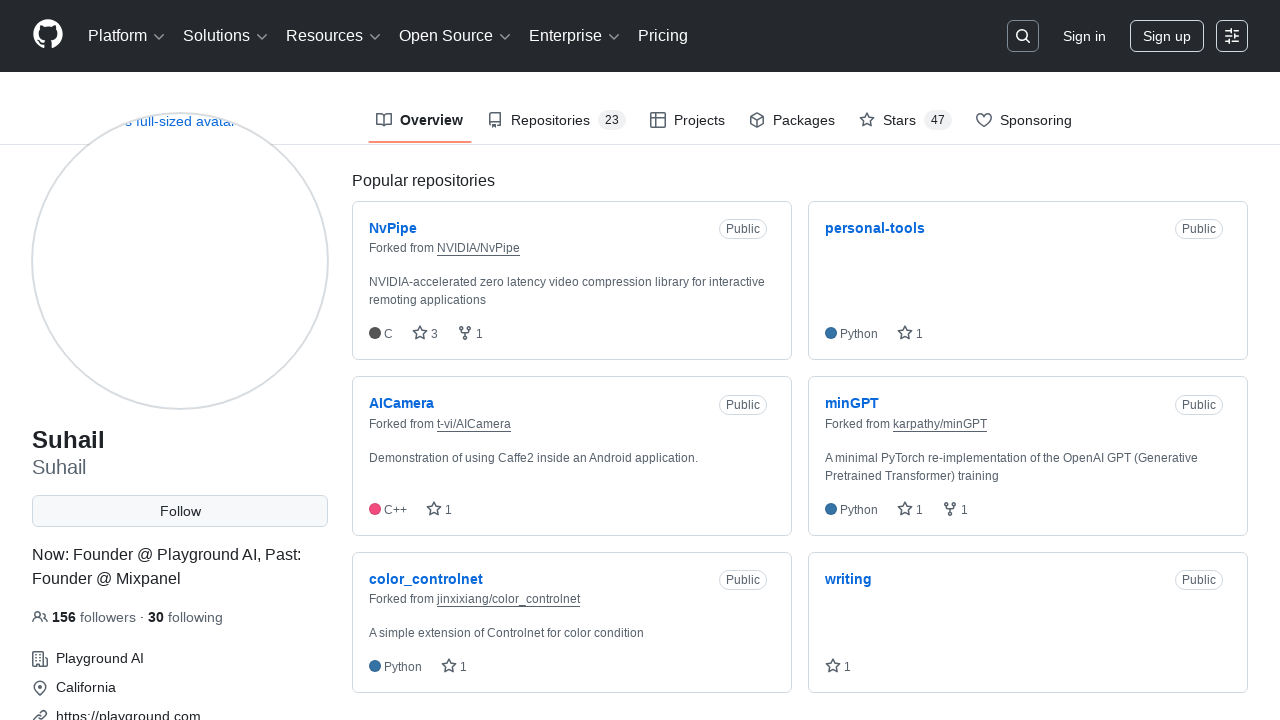

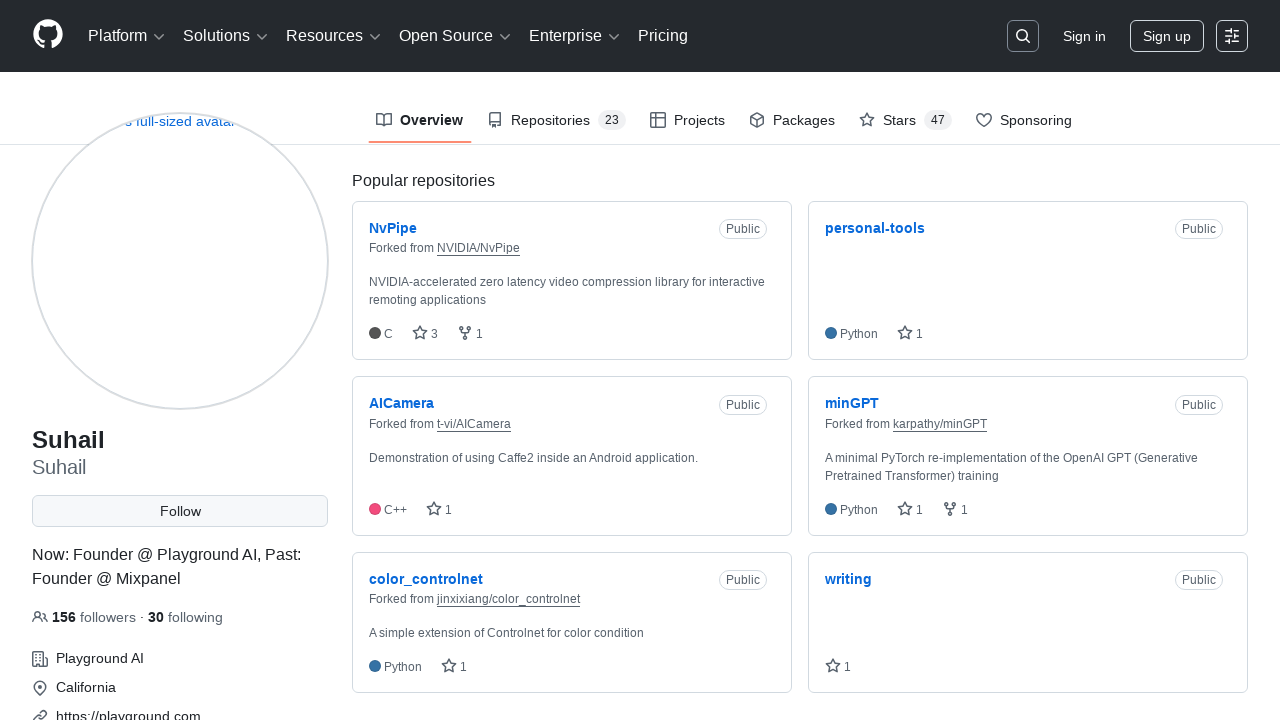